Clicks the shop now button and verifies navigation to a different page

Starting URL: https://atid.store/

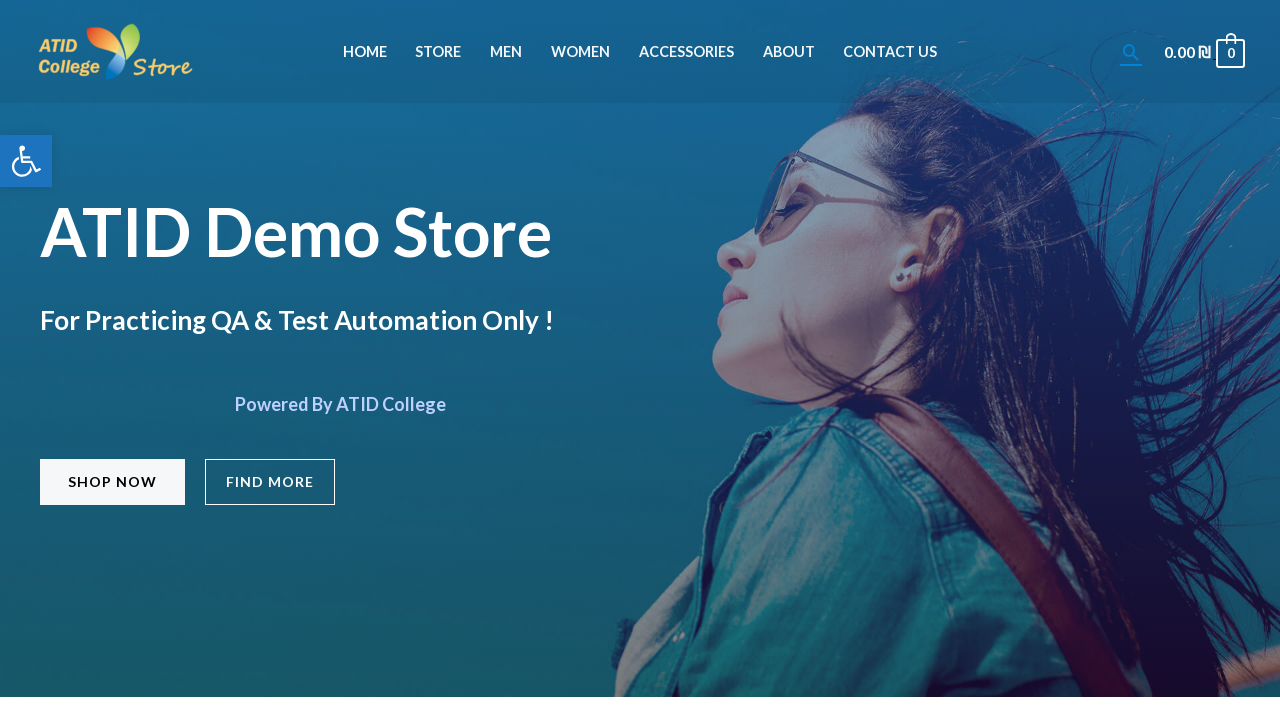

Clicked the 'Shop Now' button at (112, 482) on xpath=/html/body/div/div[1]/div/div/main/article/div/div/section[1]/div[2]/div/d
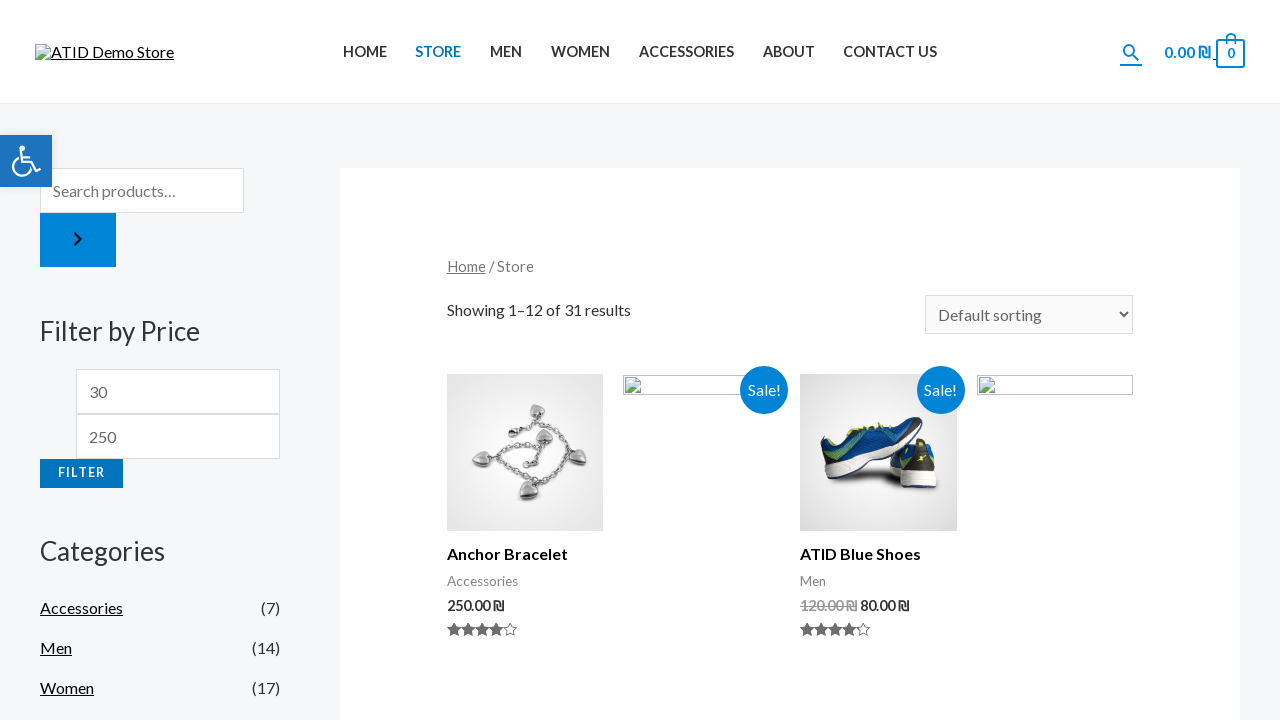

Navigation to new page completed with networkidle state
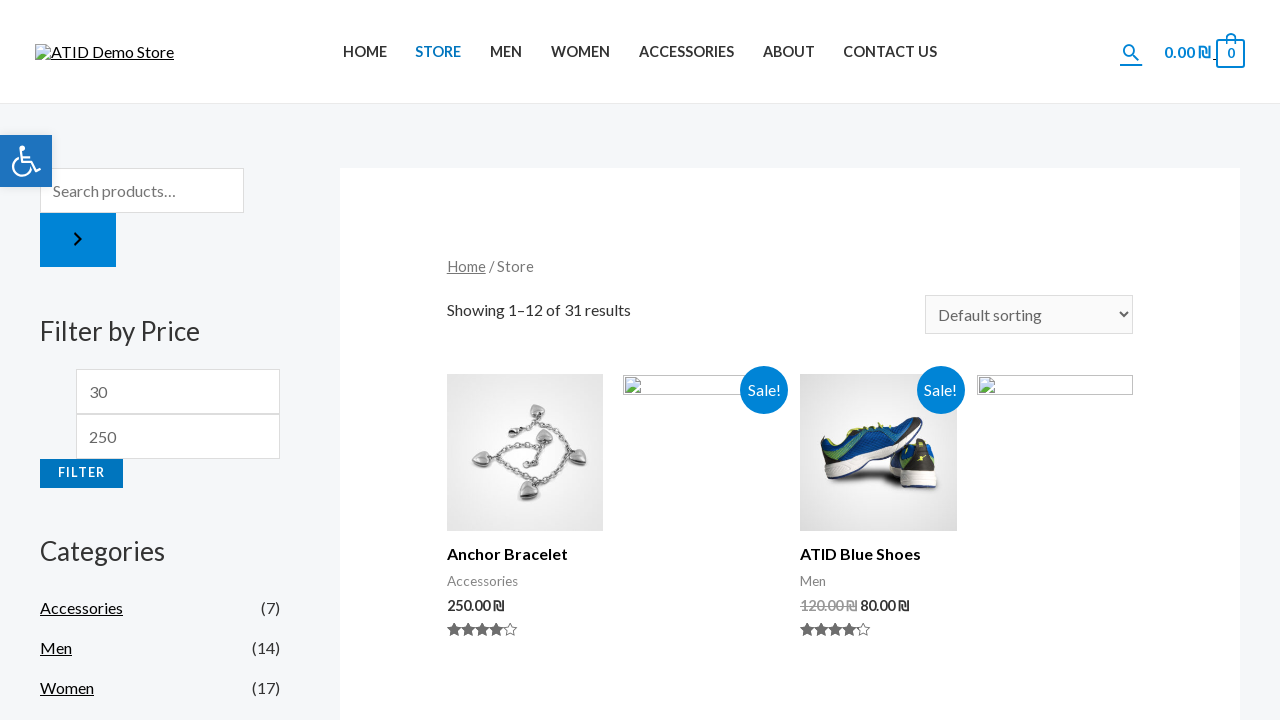

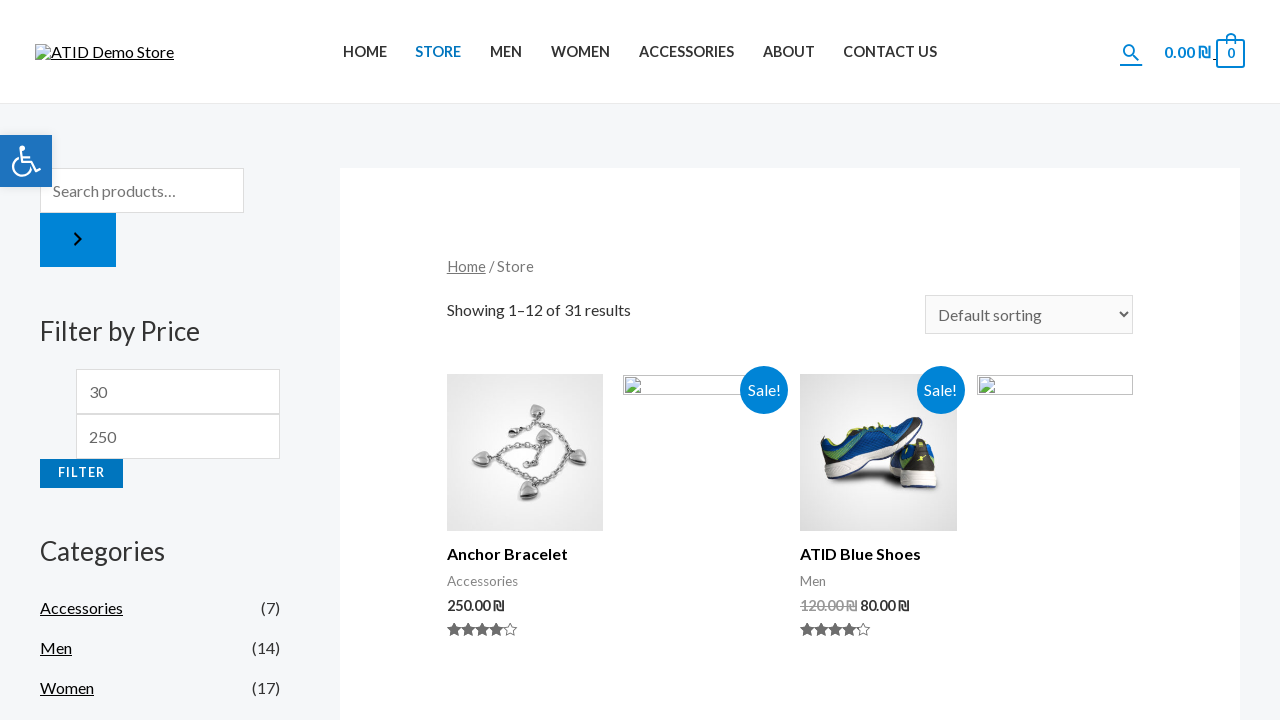